Tests browser navigation methods by navigating to KTM India website, then to Royal Enfield website, and using browser back navigation to return to the previous page

Starting URL: https://www.ktmindia.com/

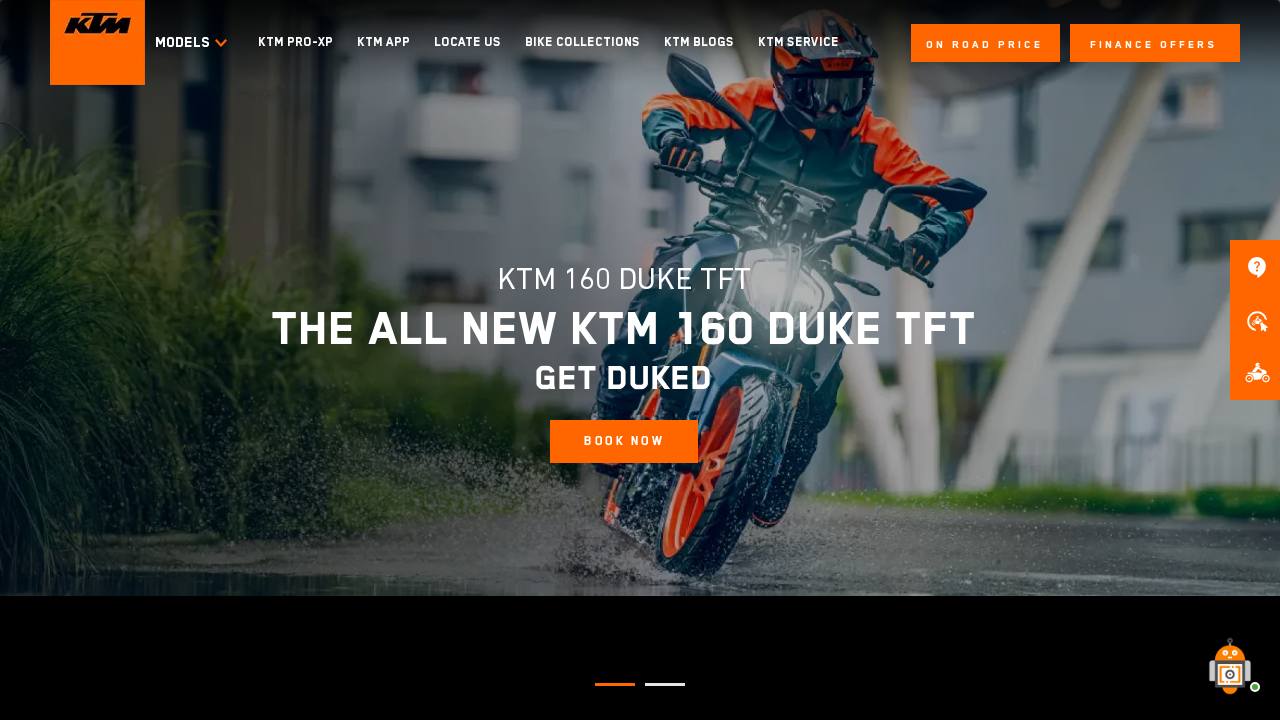

Navigated to Royal Enfield website
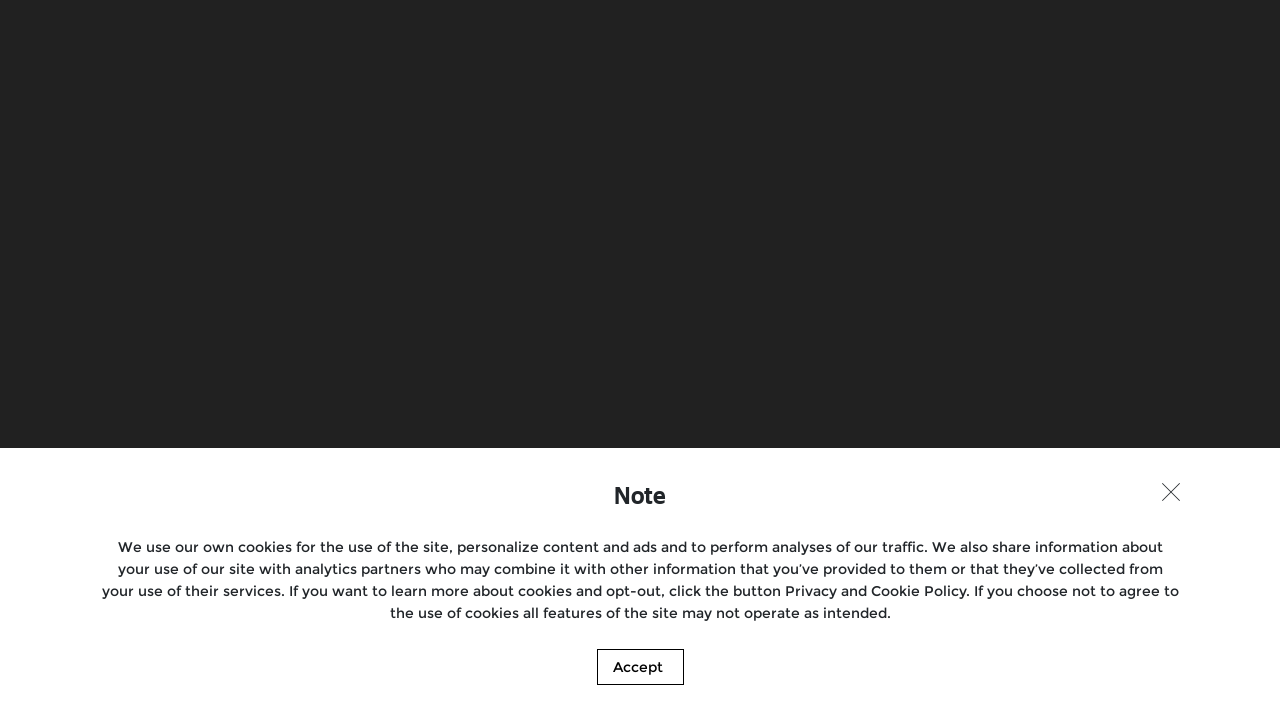

Used browser back navigation to return to KTM India website
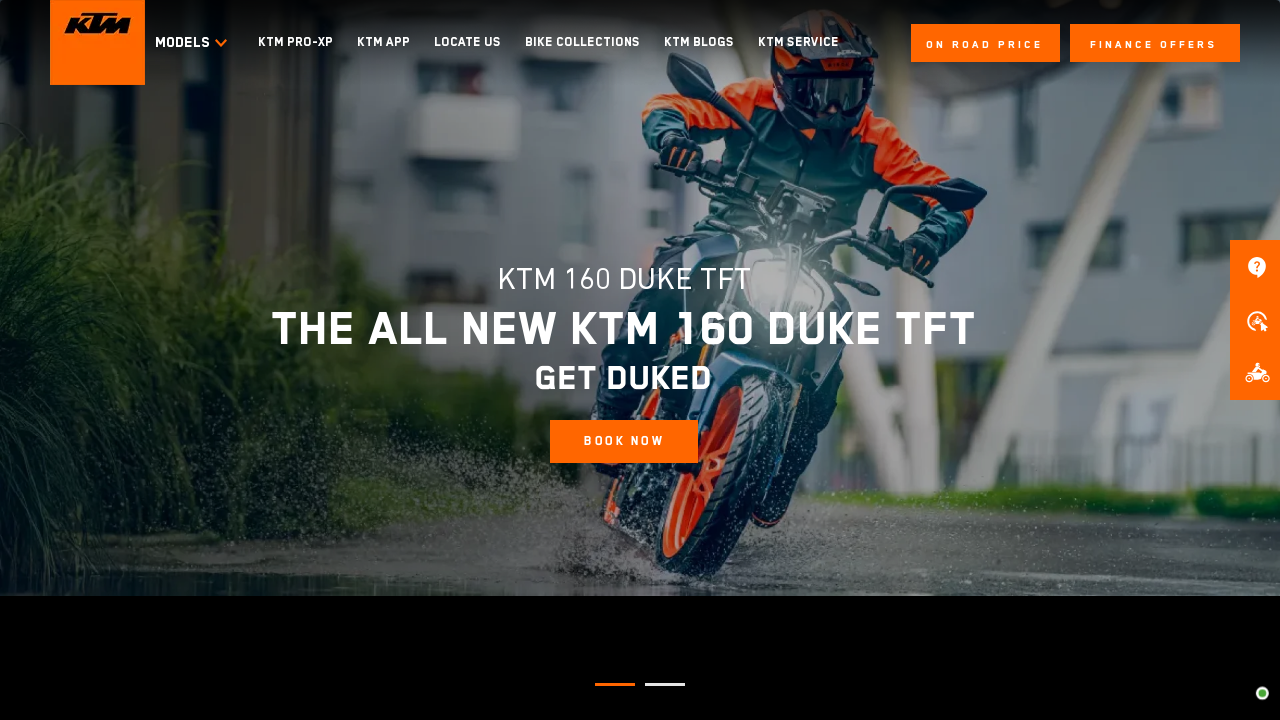

Waited for KTM India page to load (domcontentloaded state)
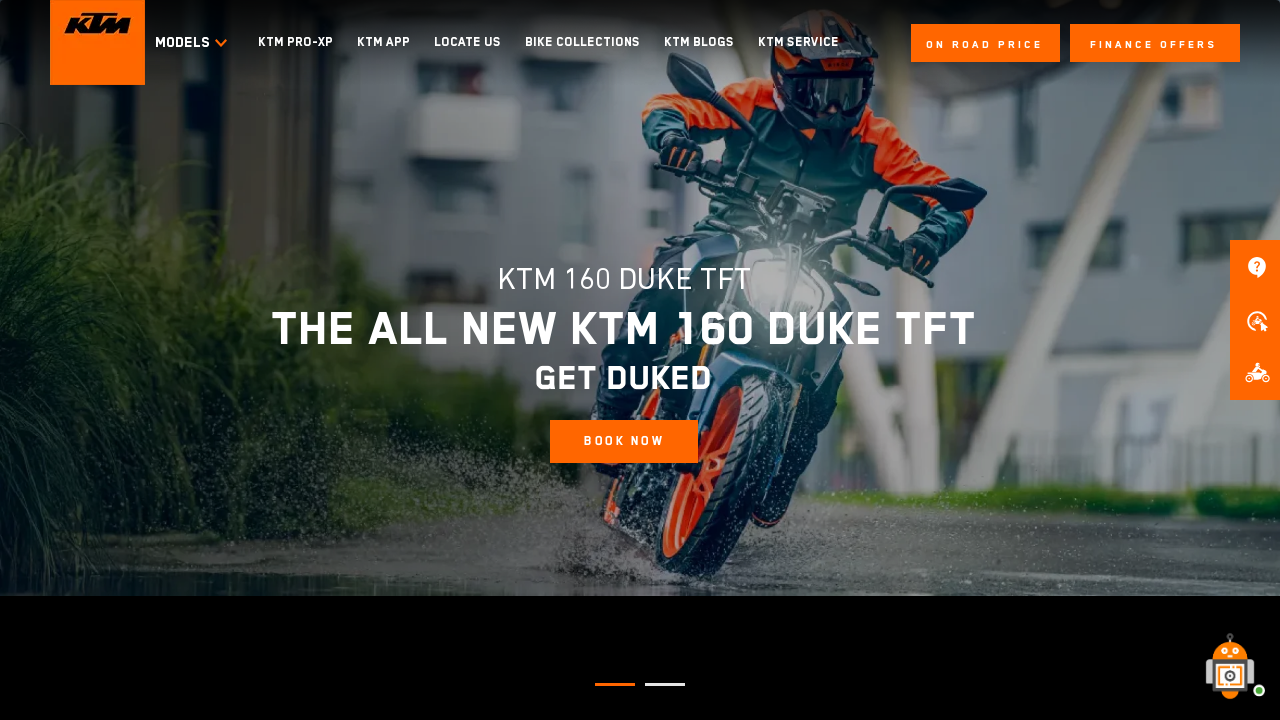

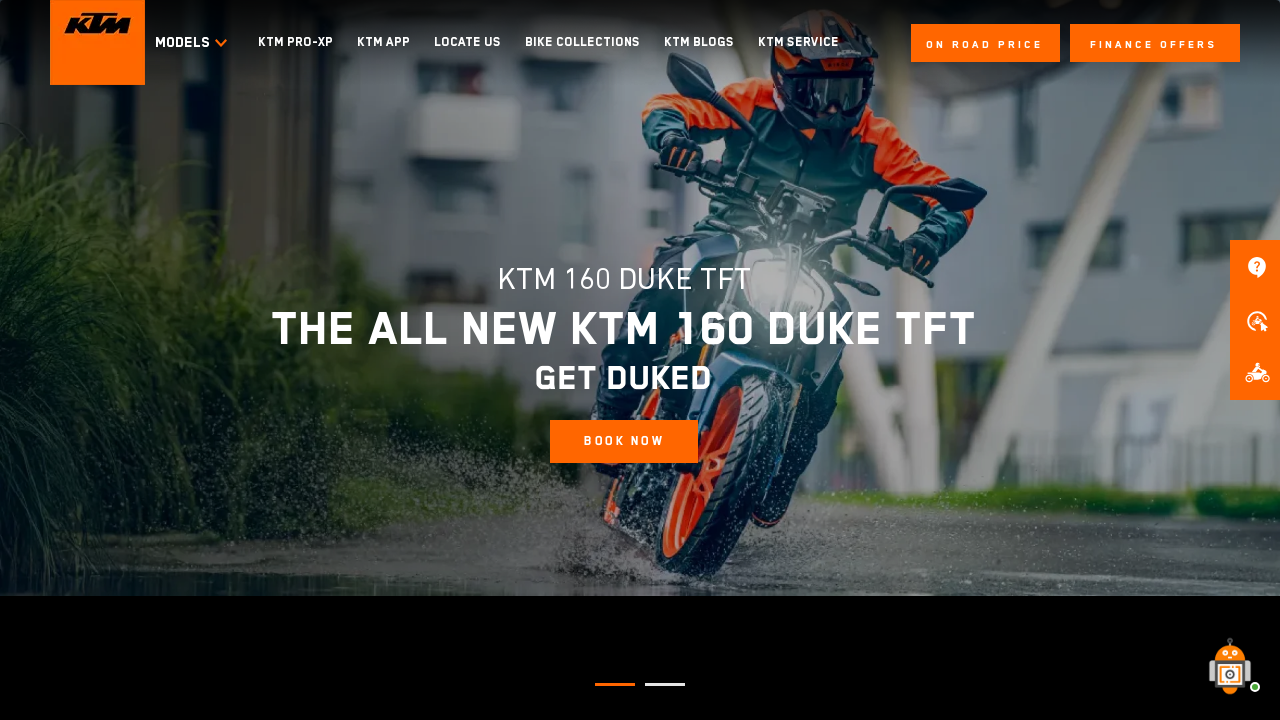